Tests marking individual items as complete by checking their checkboxes

Starting URL: https://demo.playwright.dev/todomvc

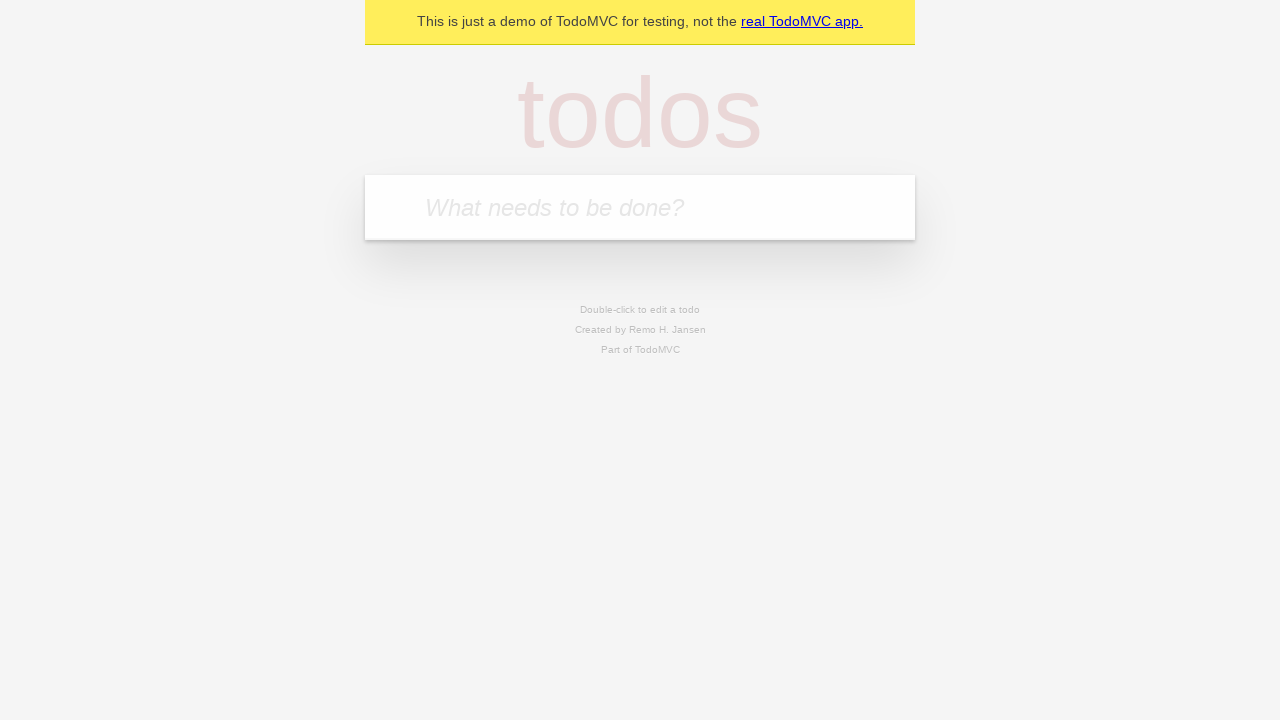

Filled todo input with 'buy some cheese' on internal:attr=[placeholder="What needs to be done?"i]
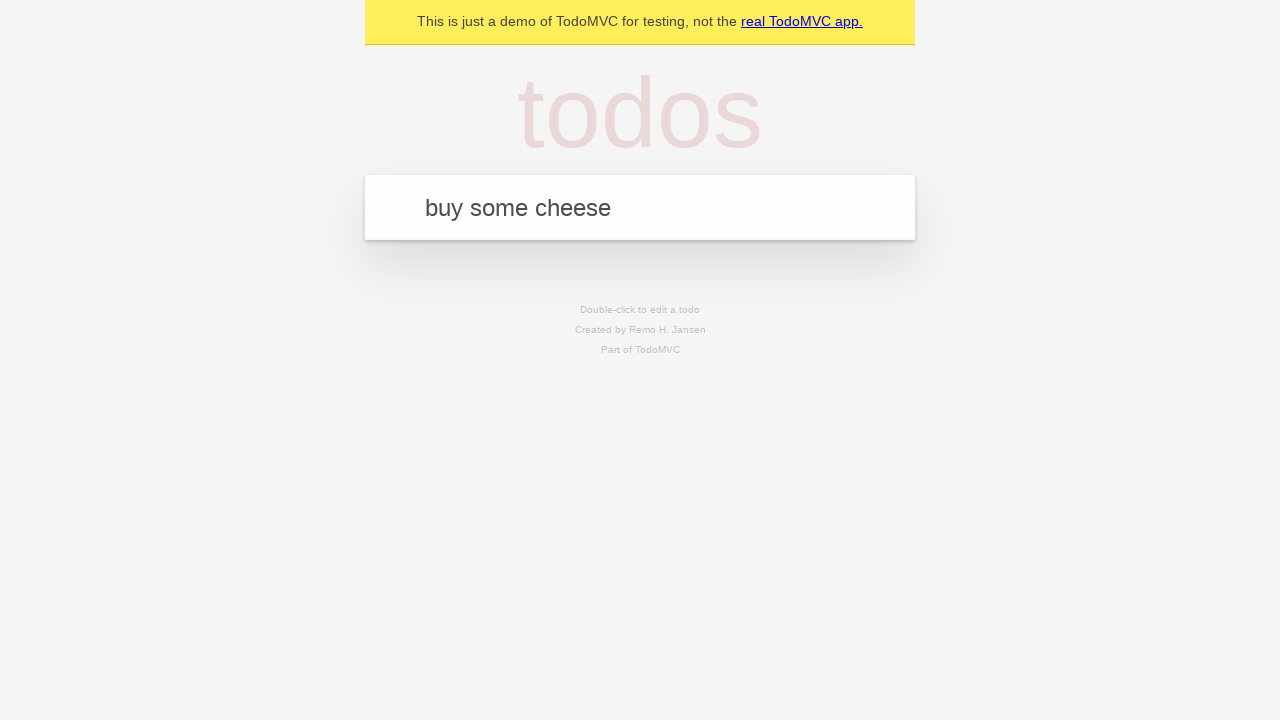

Pressed Enter to add todo item 'buy some cheese' on internal:attr=[placeholder="What needs to be done?"i]
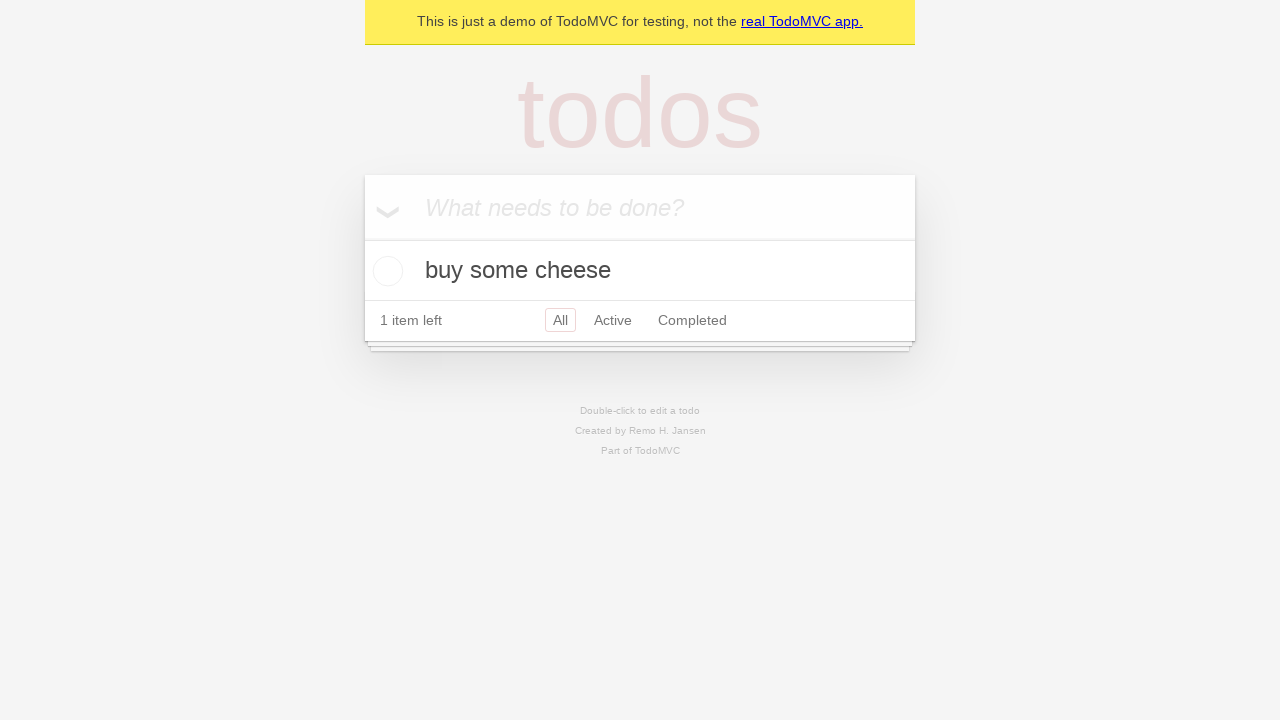

Filled todo input with 'feed the cat' on internal:attr=[placeholder="What needs to be done?"i]
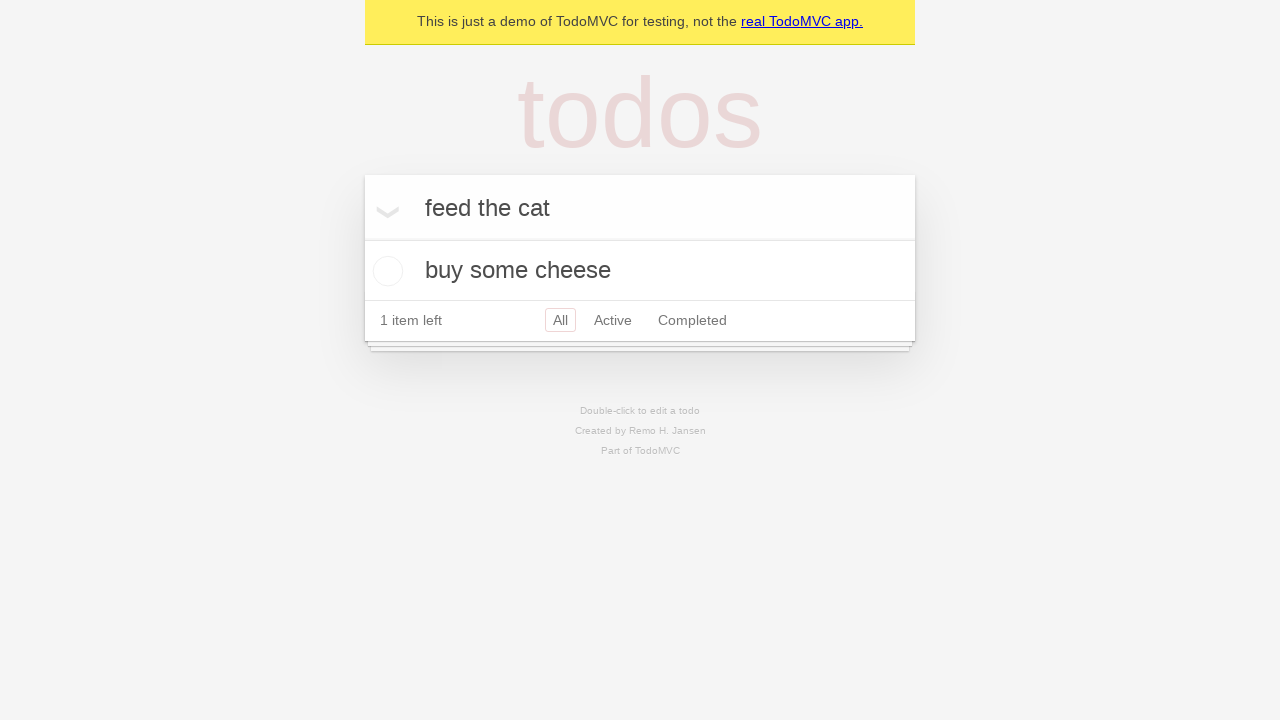

Pressed Enter to add todo item 'feed the cat' on internal:attr=[placeholder="What needs to be done?"i]
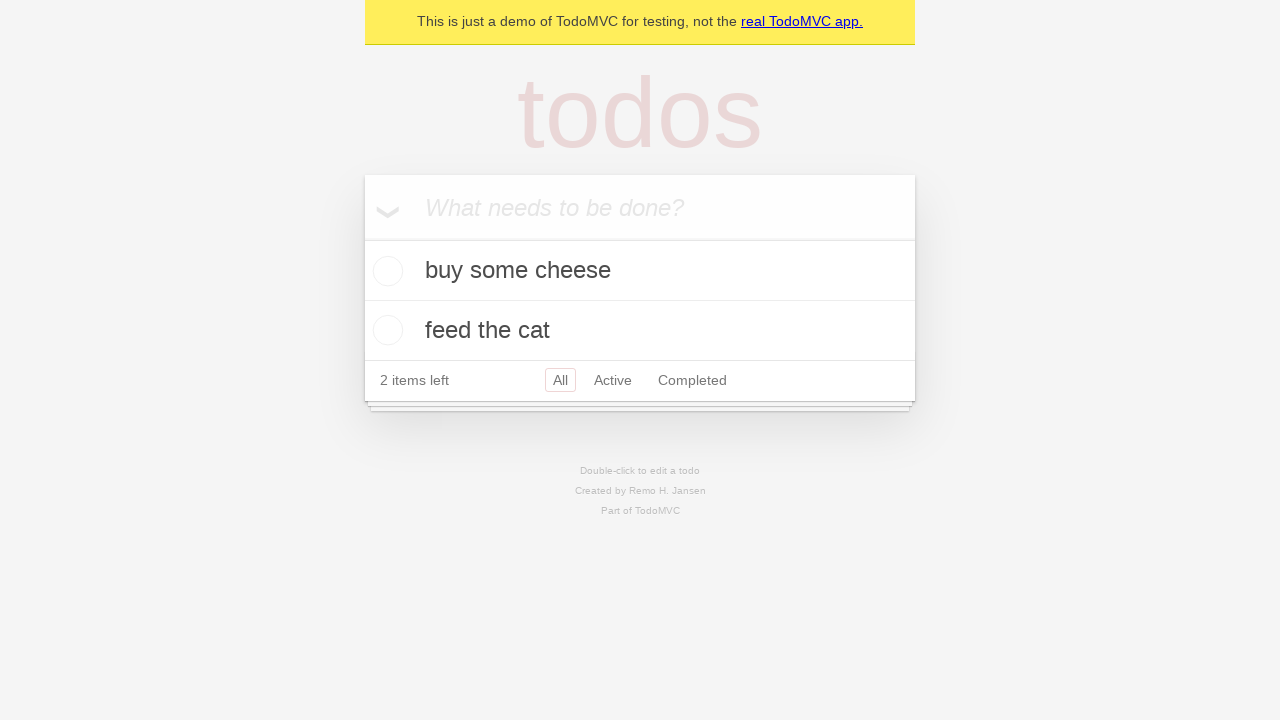

Waited for second todo item to appear
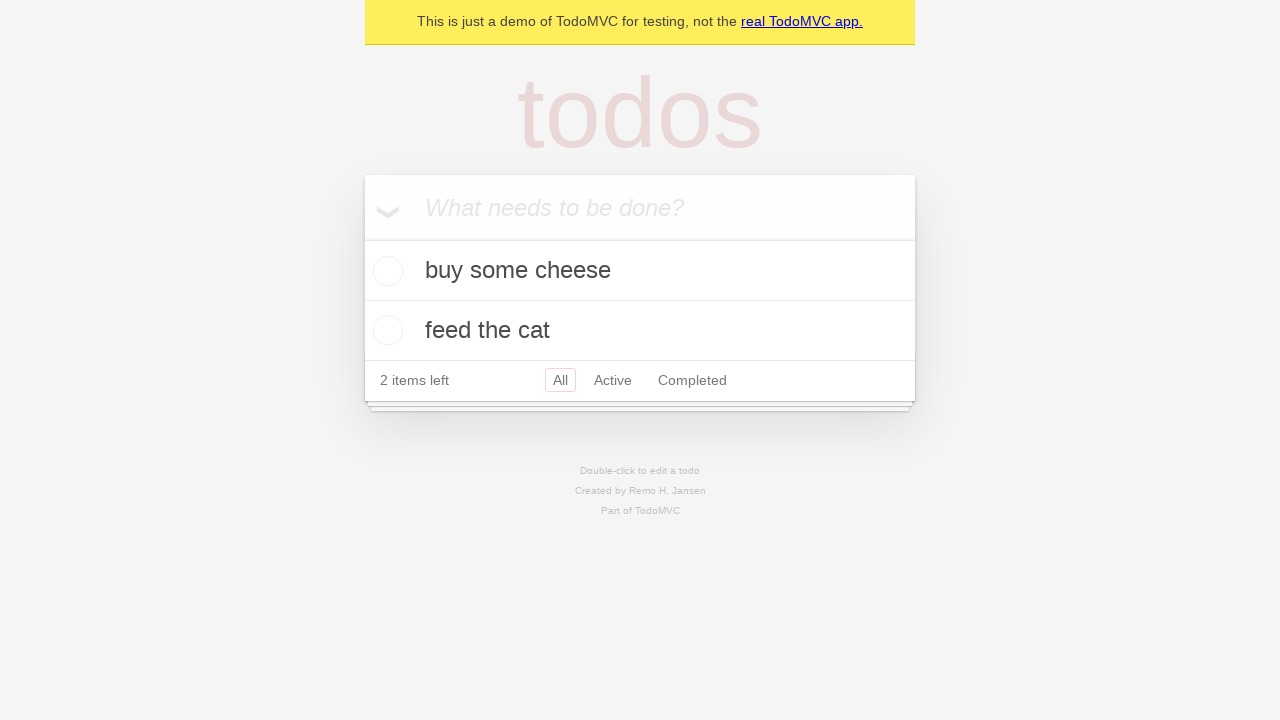

Marked first todo item ('buy some cheese') as complete at (385, 271) on [data-testid='todo-item'] >> nth=0 >> internal:role=checkbox
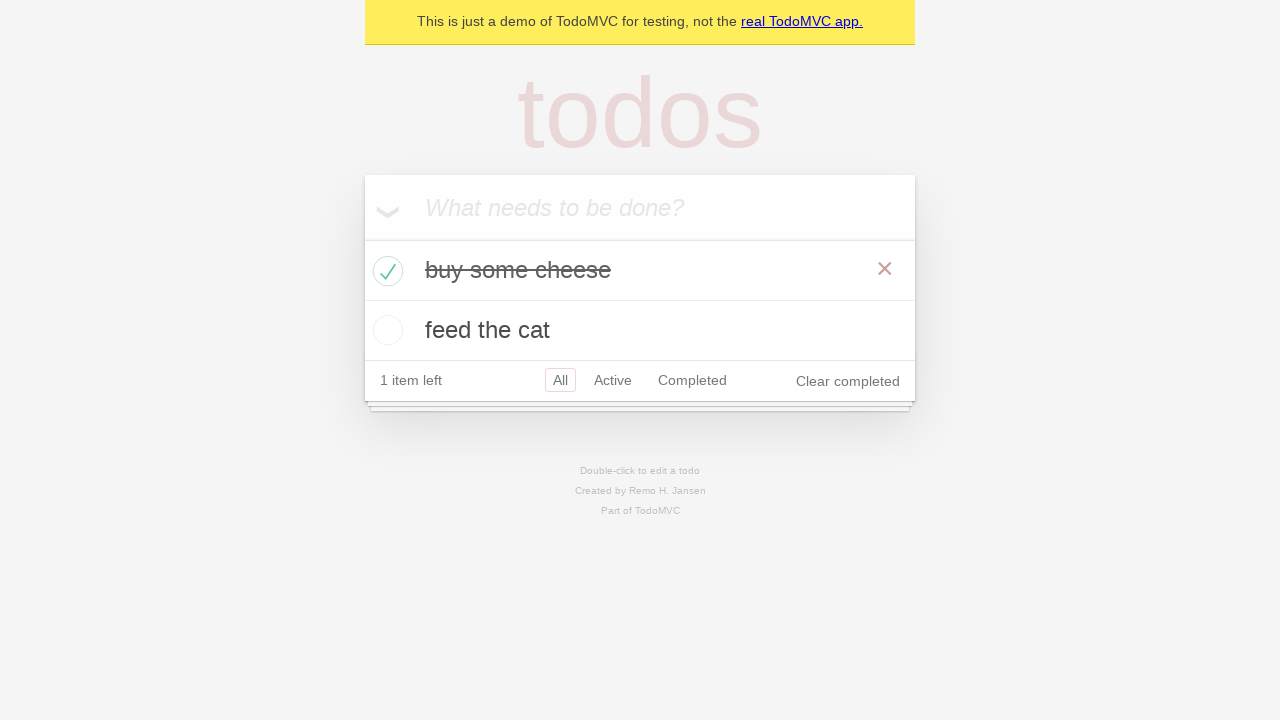

Marked second todo item ('feed the cat') as complete at (385, 330) on [data-testid='todo-item'] >> nth=1 >> internal:role=checkbox
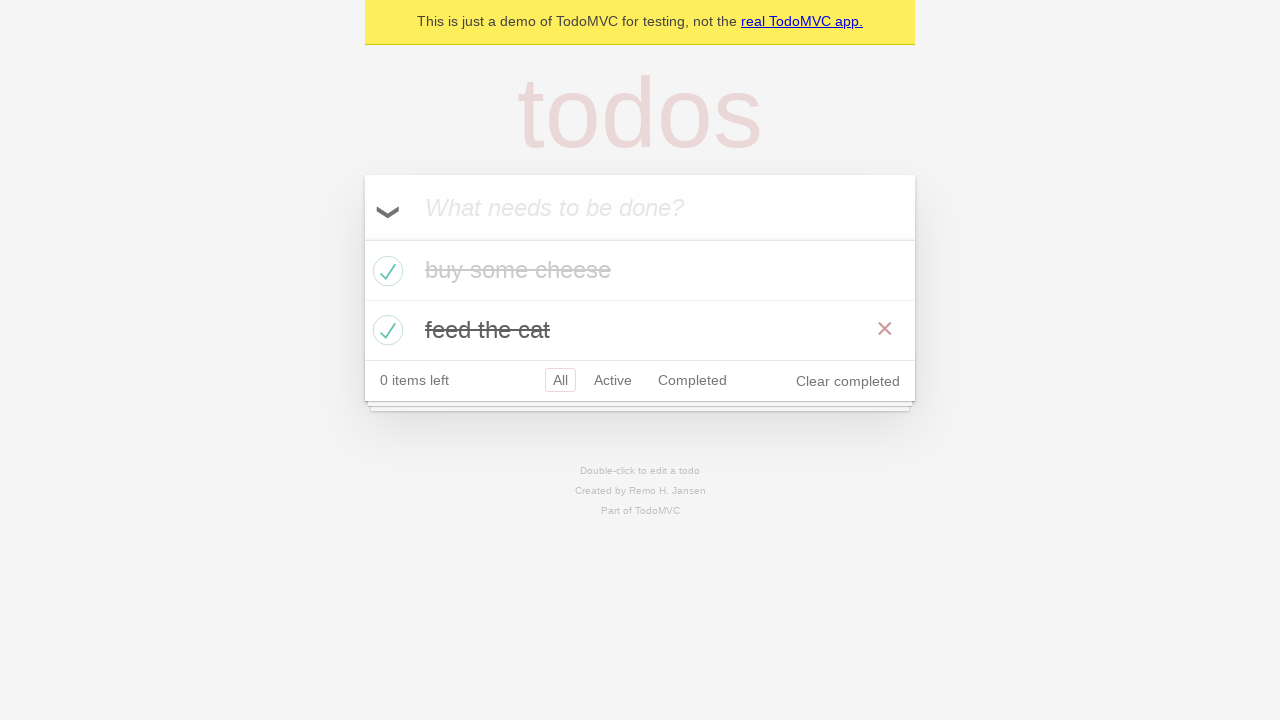

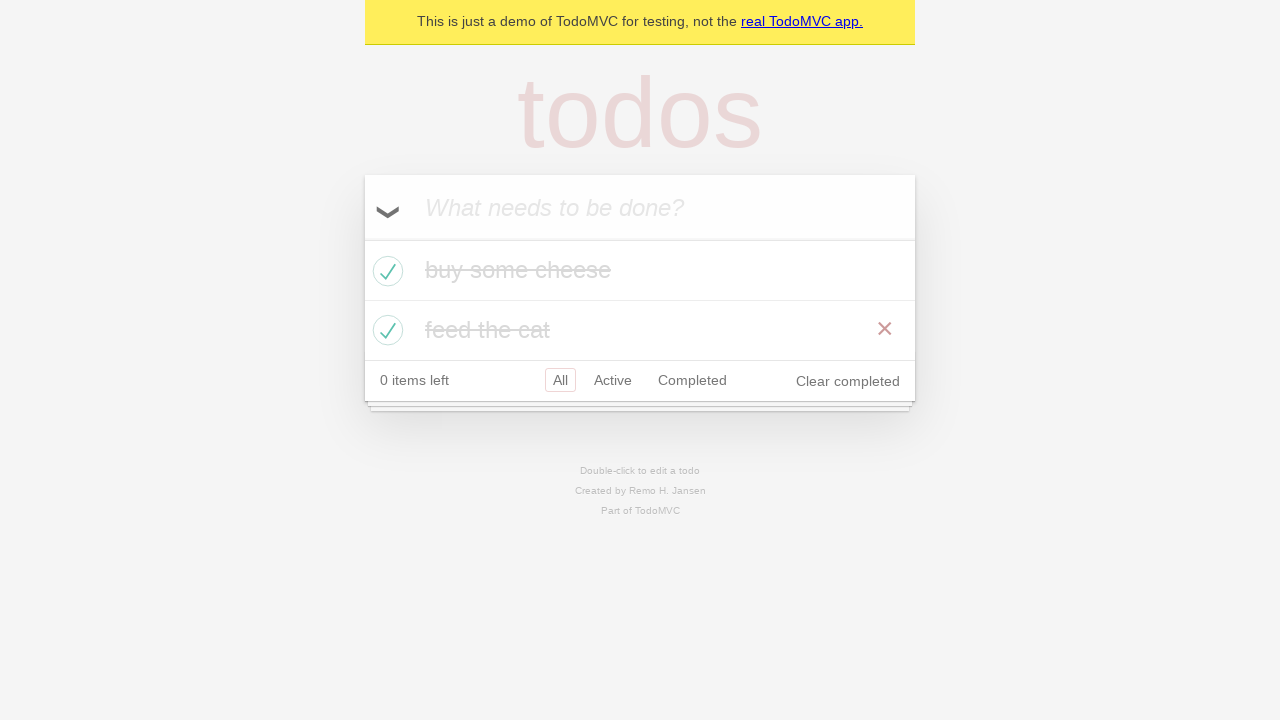